Opens the GoDaddy India homepage and waits for the page to load completely

Starting URL: https://in.godaddy.com/

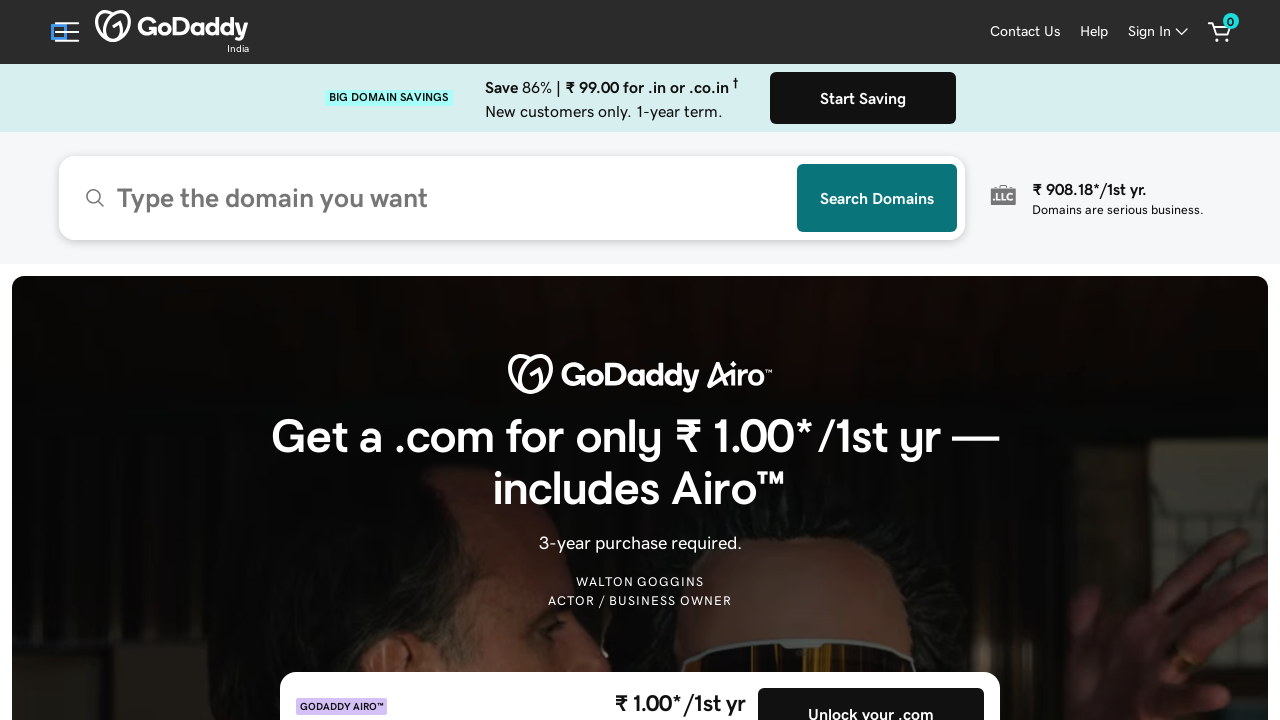

Waited for page DOM to load completely
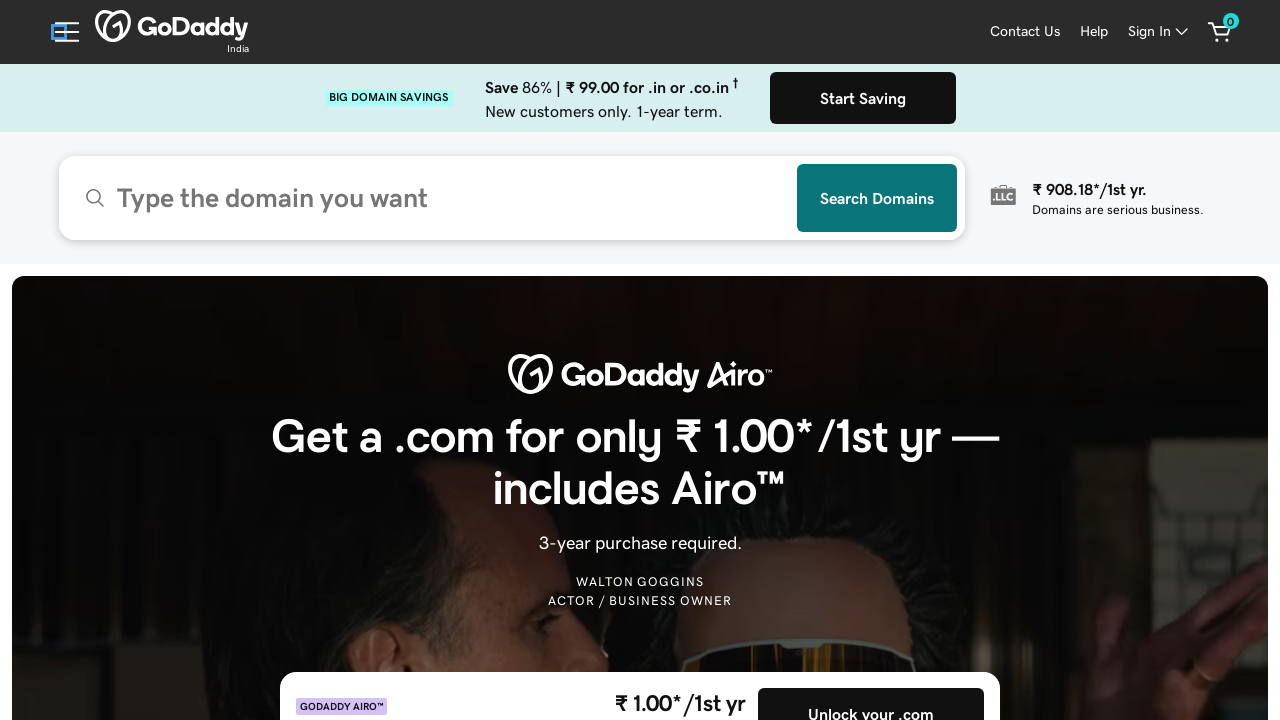

Verified body element is present on GoDaddy India homepage
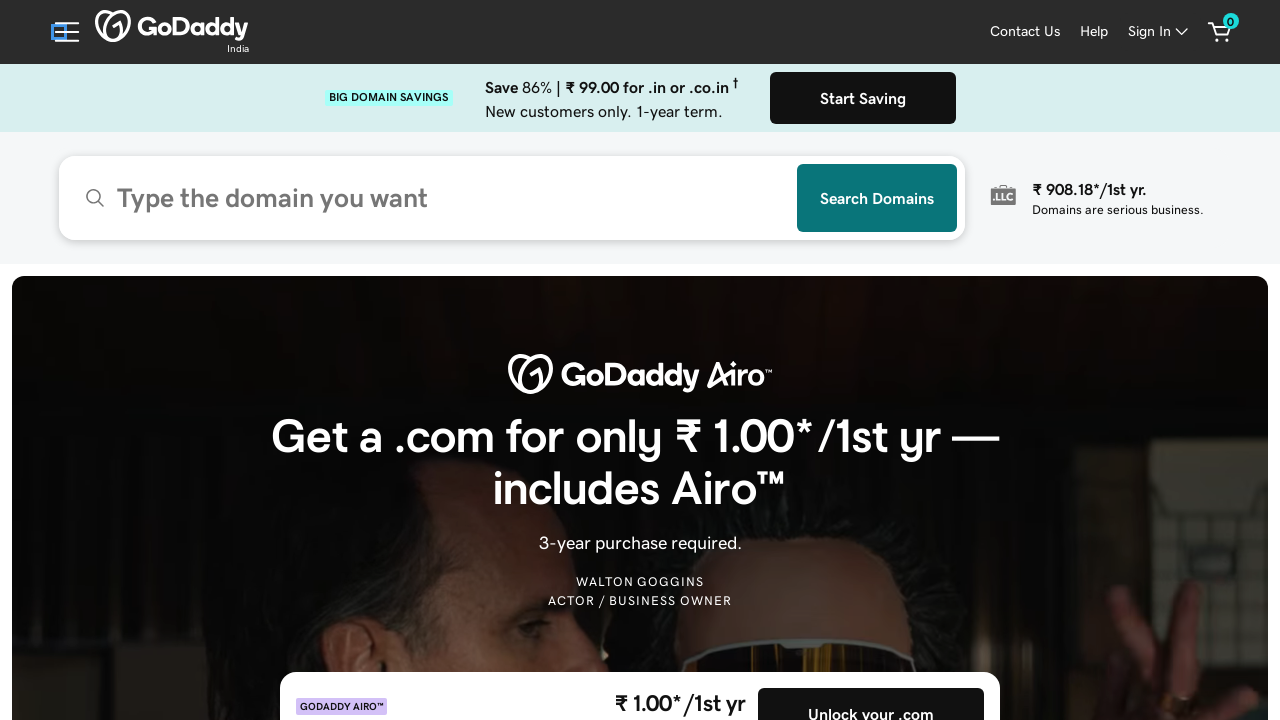

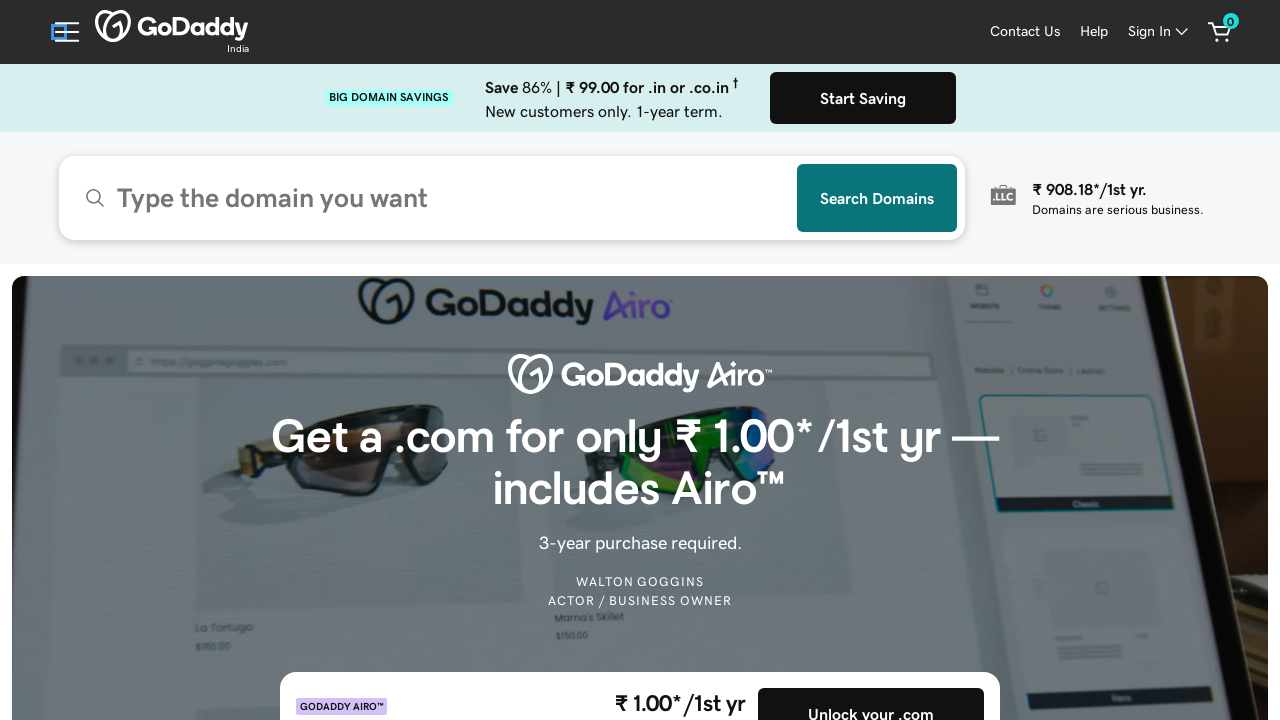